Tests JavaScript confirm alert handling by clicking a button to trigger an alert and accepting it by clicking OK

Starting URL: https://v1.training-support.net/selenium/javascript-alerts

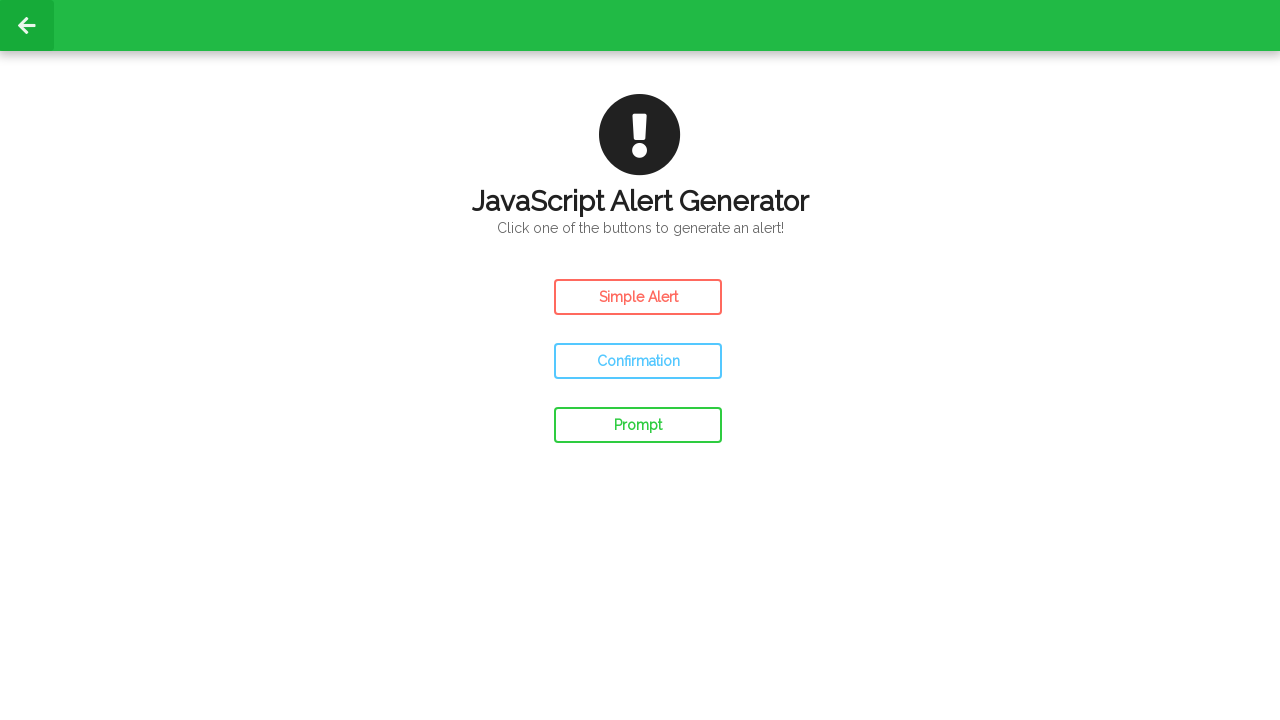

Set up dialog handler to accept confirm alerts
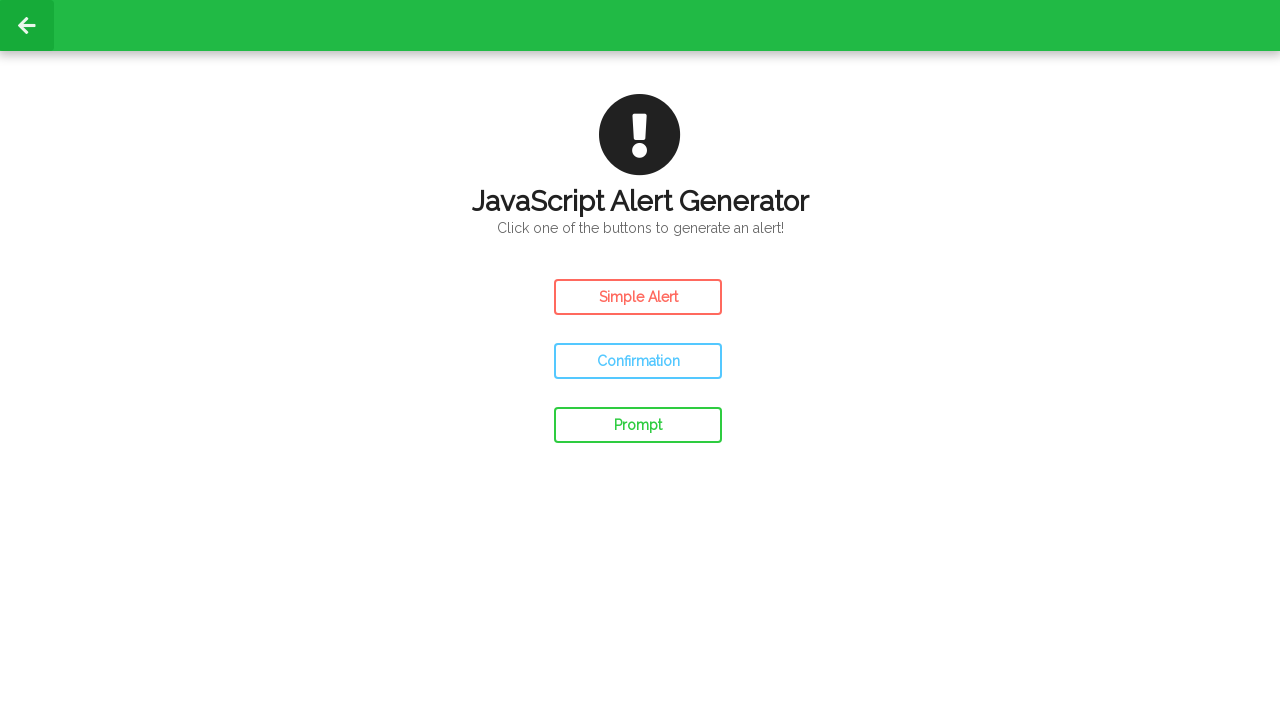

Clicked confirm button to trigger JavaScript alert at (638, 361) on #confirm
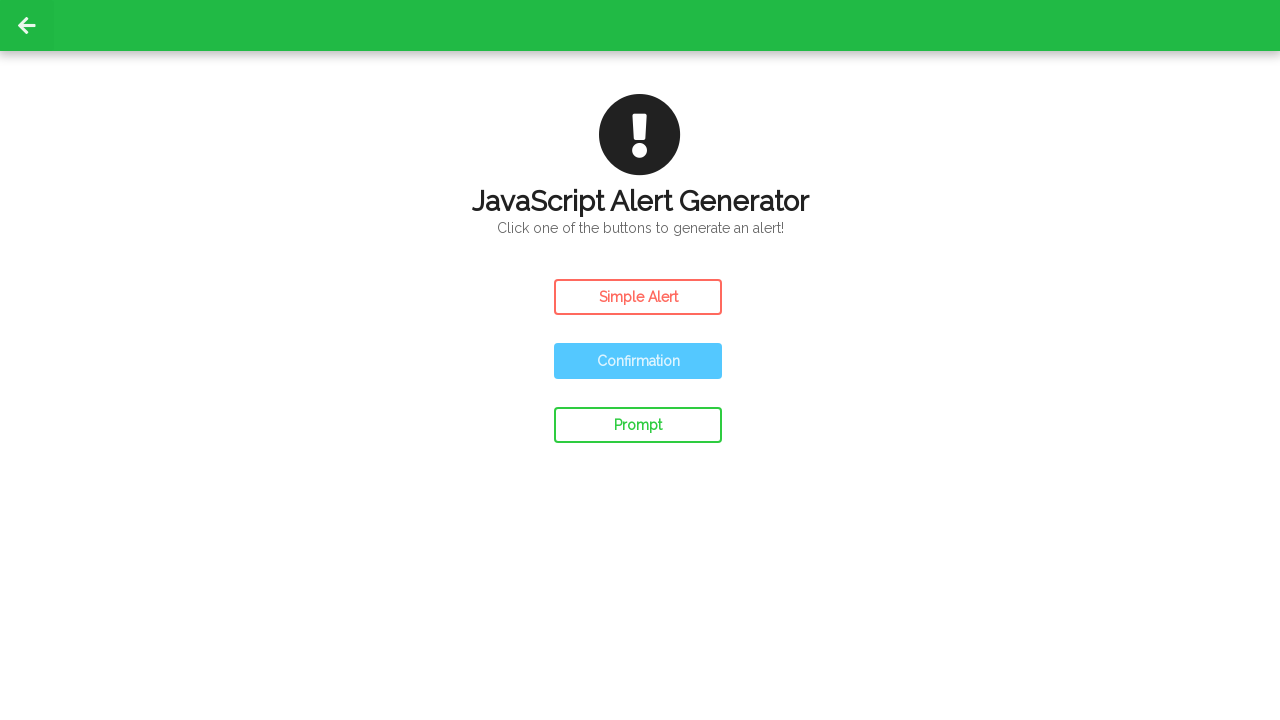

Waited for dialog to be handled and processed
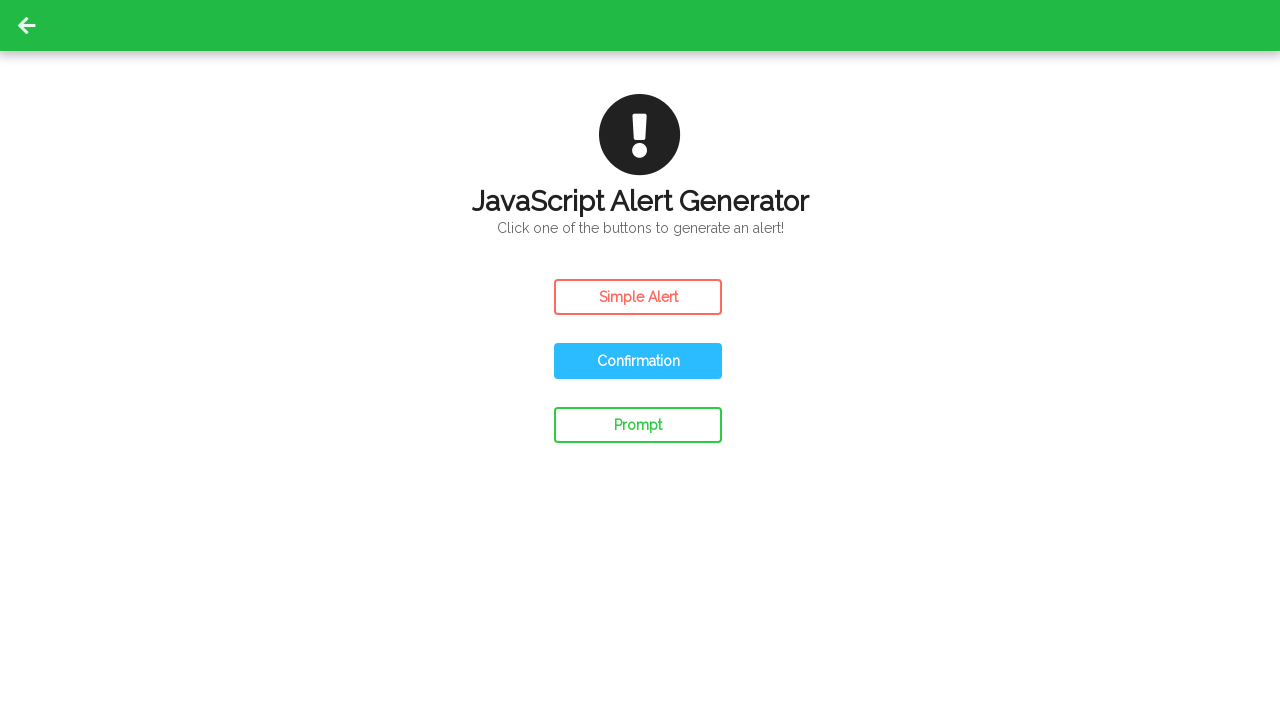

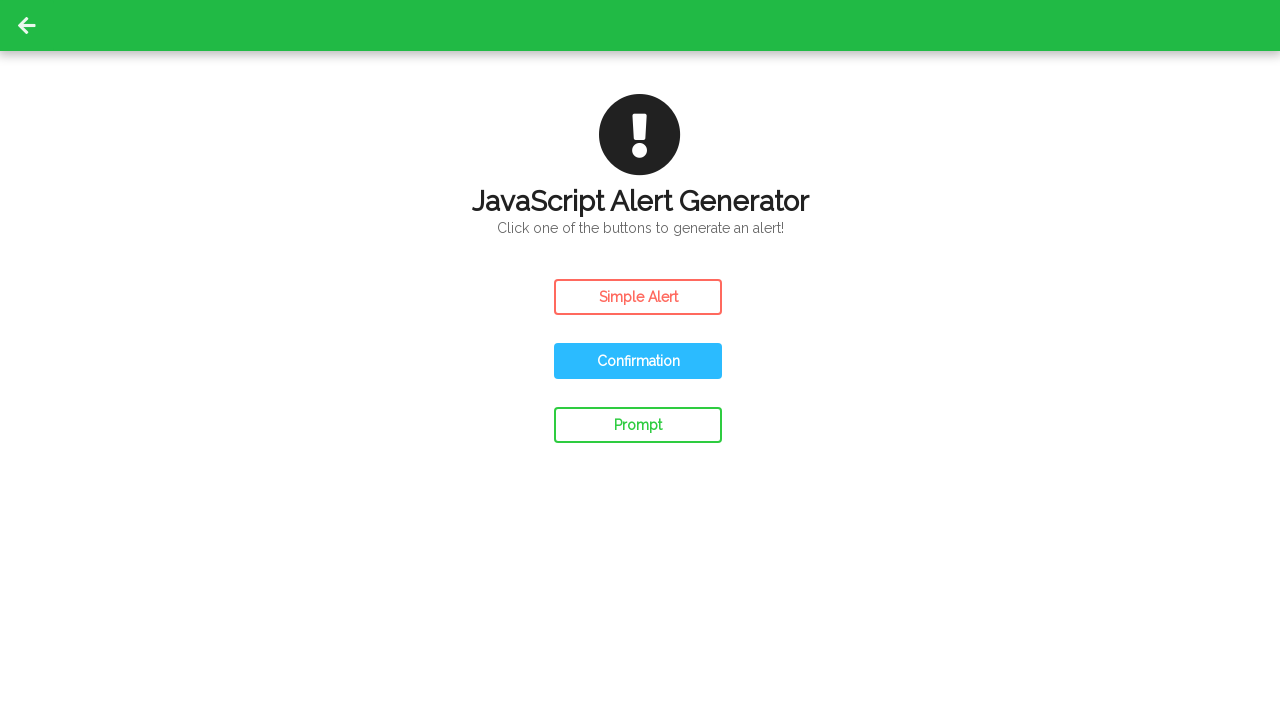